Tests handling of a prompt dialog by clicking a button and entering text into the prompt

Starting URL: https://www.lambdatest.com/selenium-playground/javascript-alert-box-demo

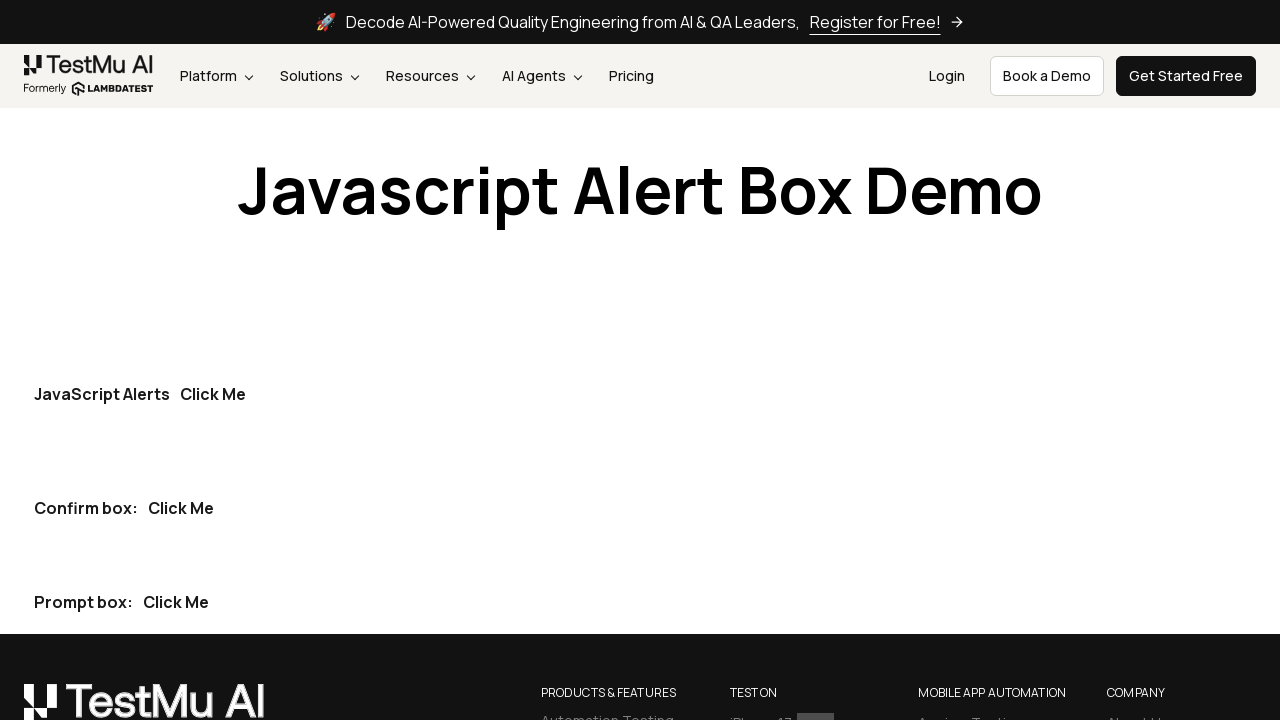

Set up dialog handler to accept prompt with text 'LambdaTest'
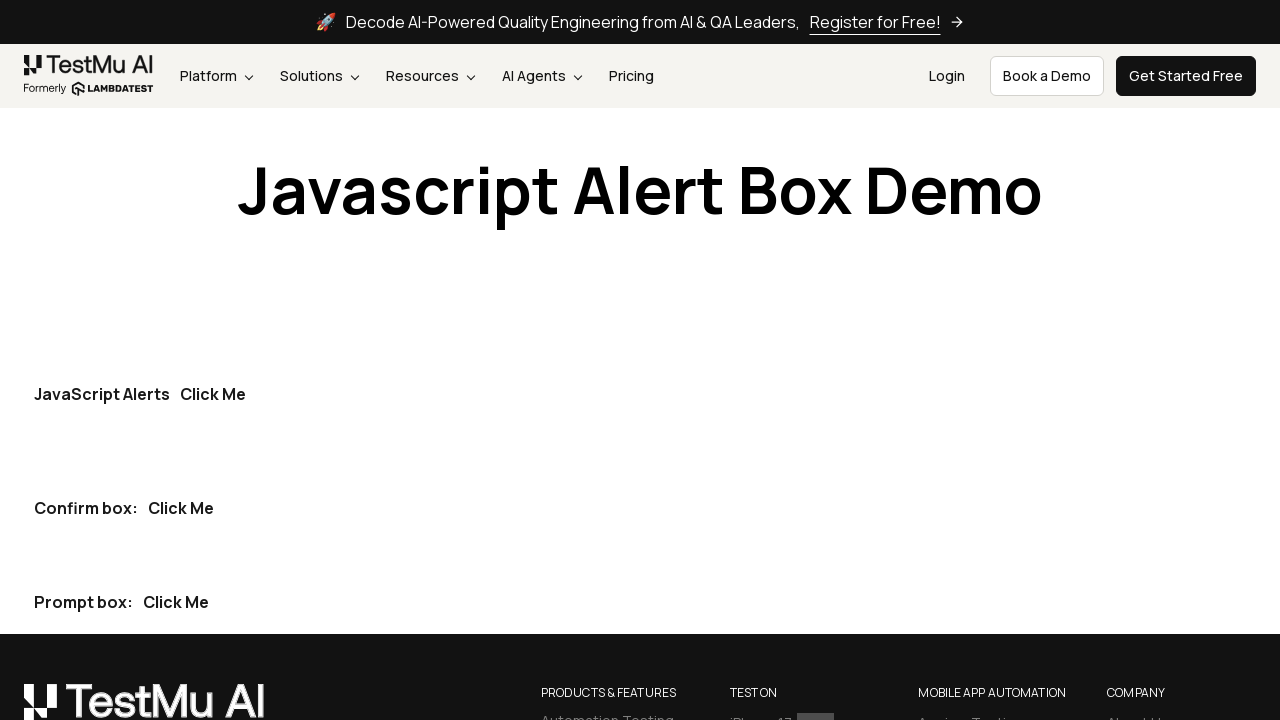

Clicked the Prompt box button at (176, 602) on p >> internal:has-text="Prompt box:Click Me"i >> internal:role=button
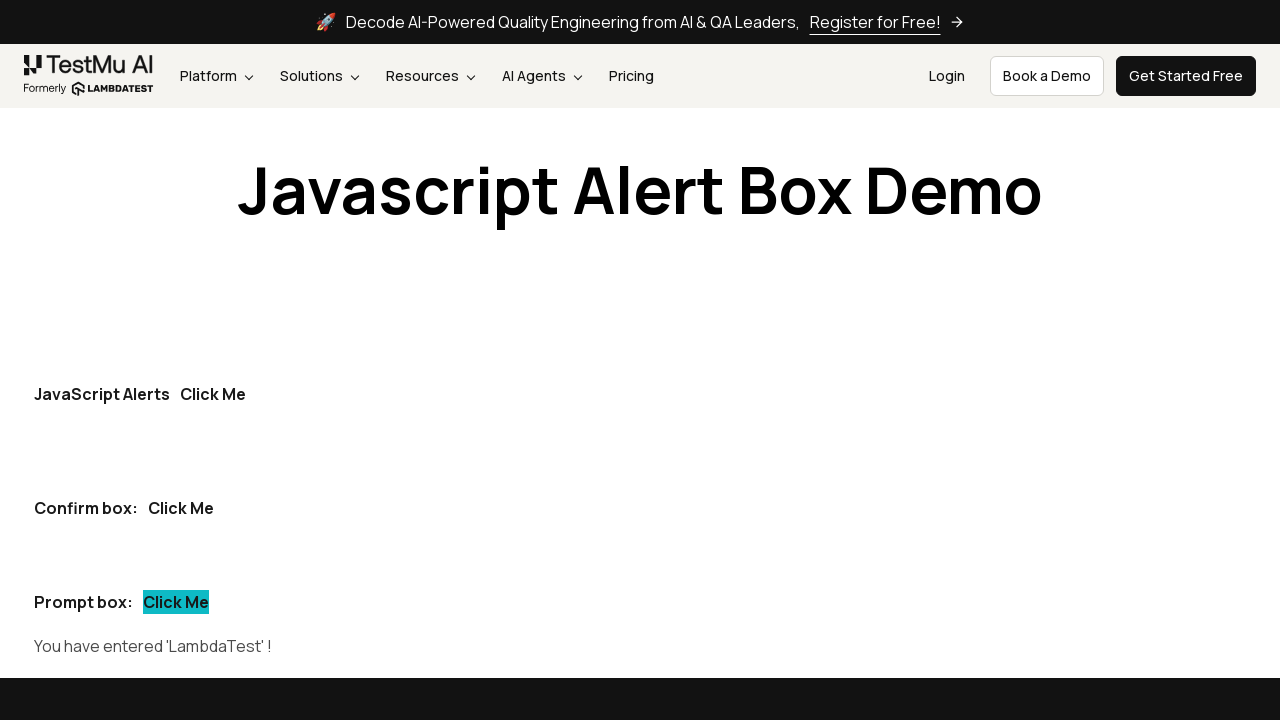

Confirmation text 'You have entered 'LambdaTest' !' appeared
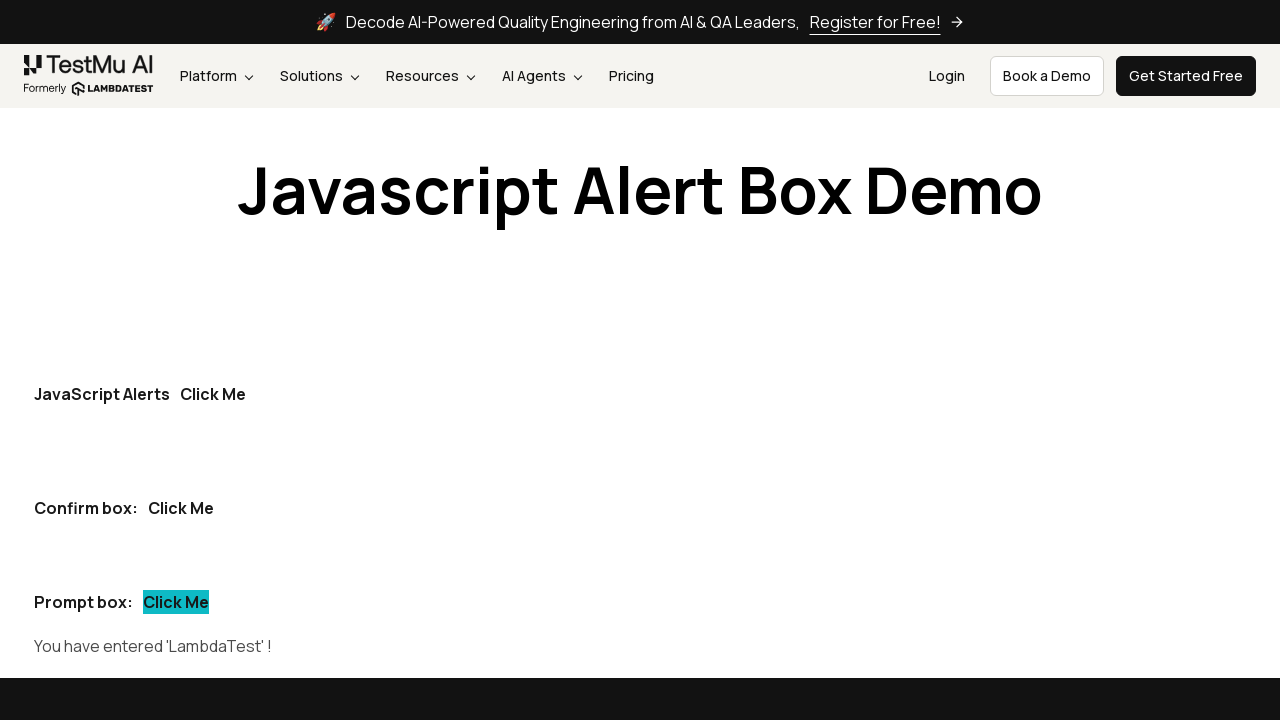

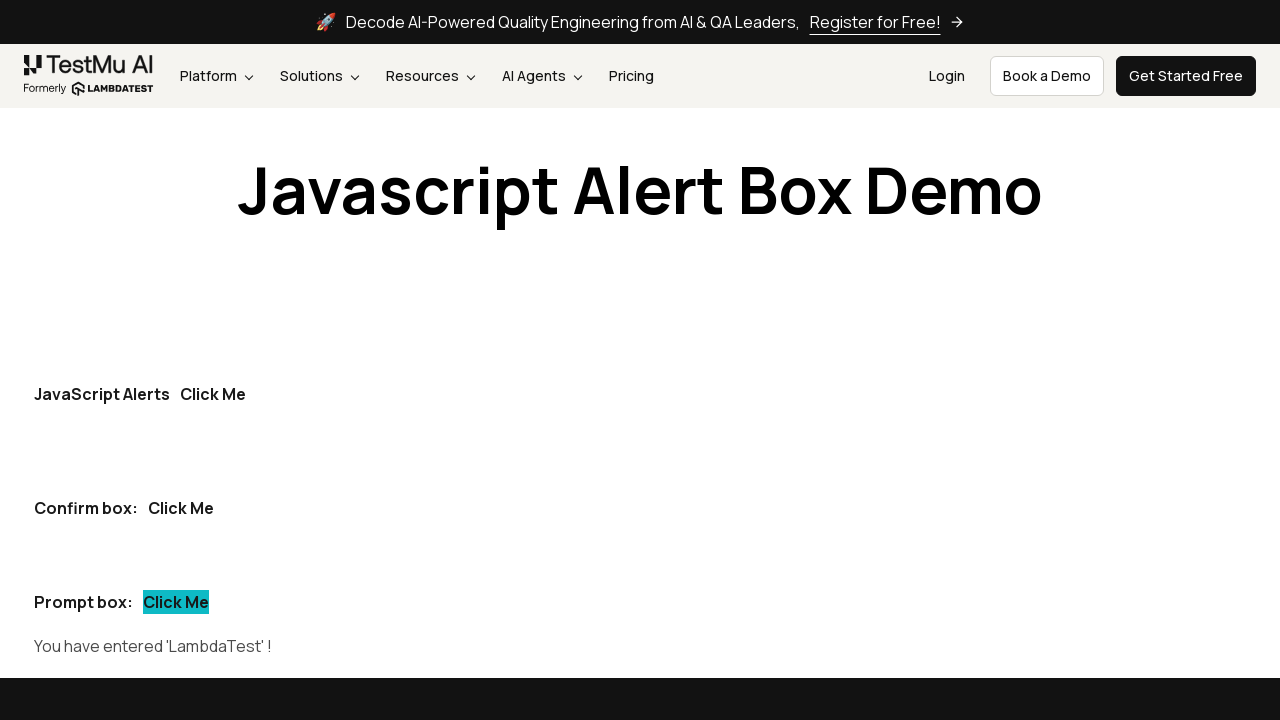